Tests navigation menu interaction in a Progressive Web App with Shadow DOM by clicking the menu button

Starting URL: https://books-pwakit.appspot.com/

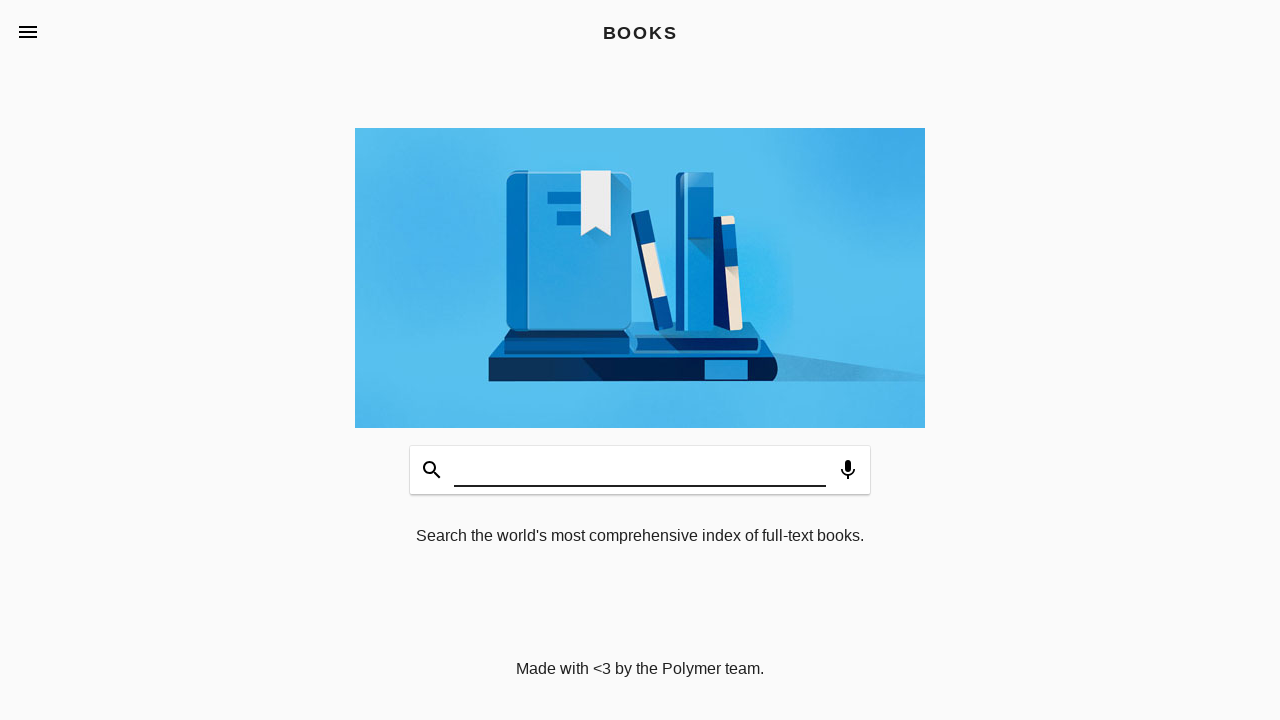

Located shadow host element (book-app)
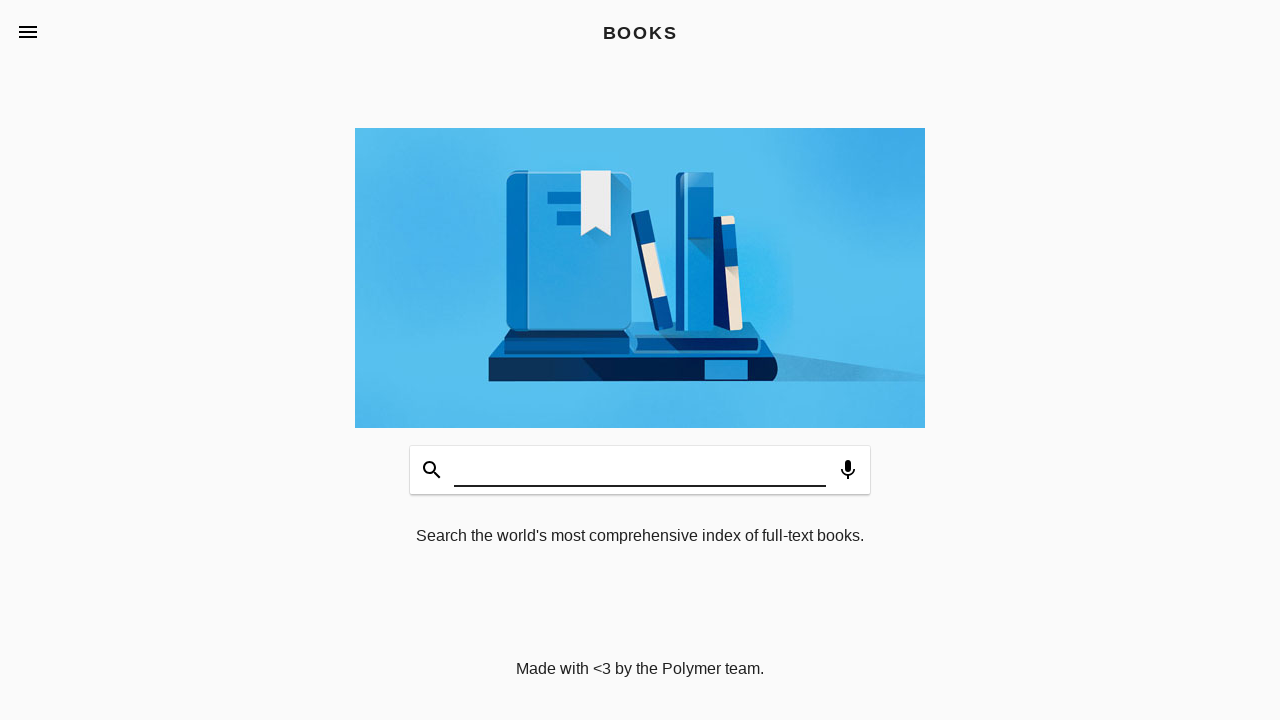

Clicked menu button inside Shadow DOM
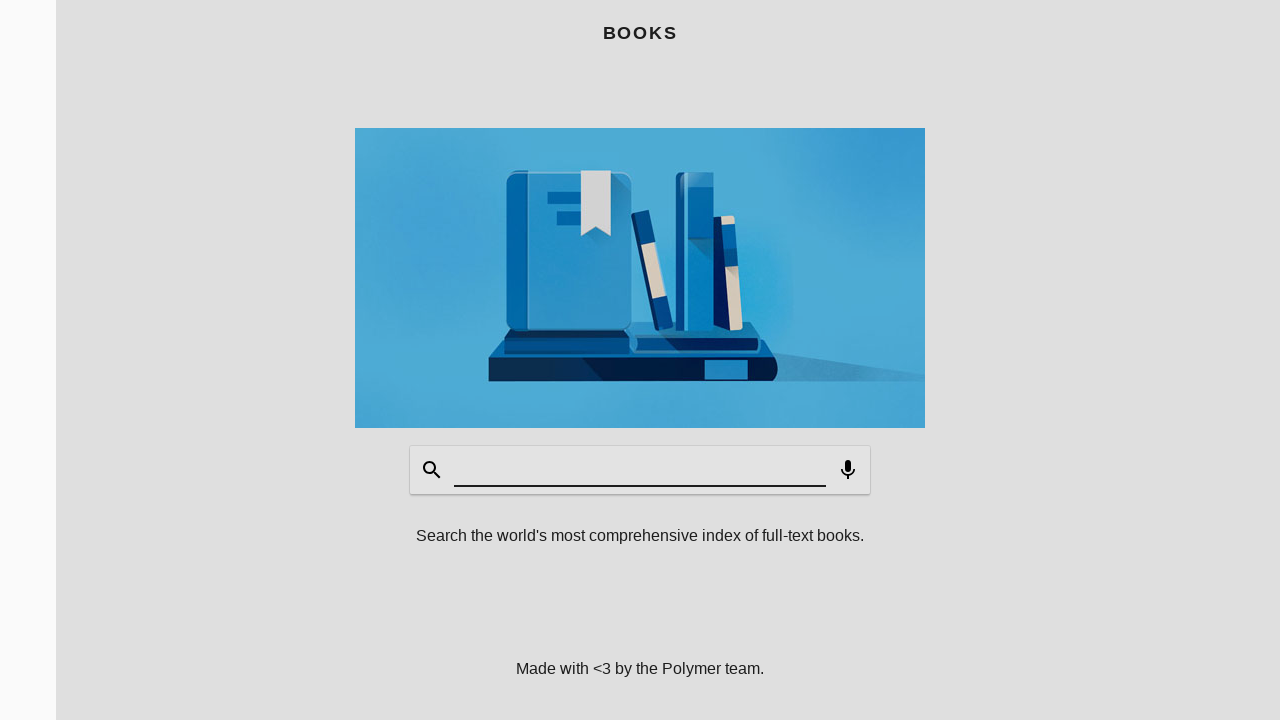

Waited for menu animation to complete
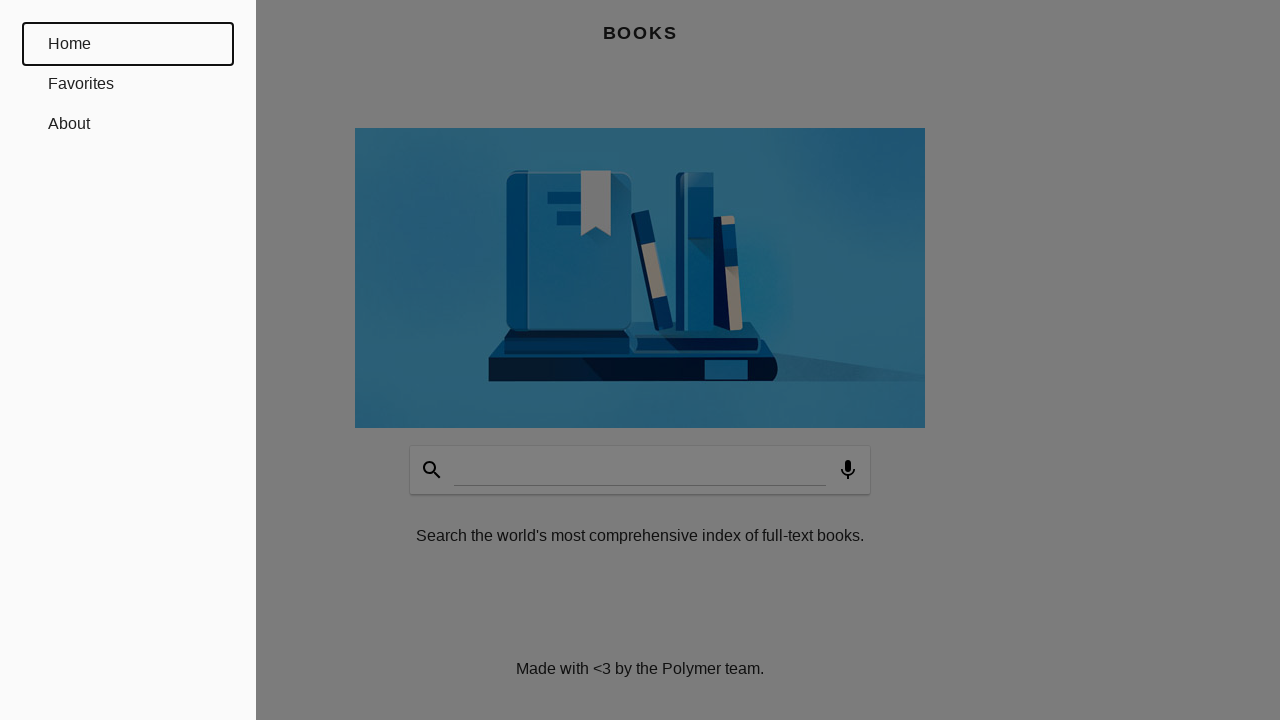

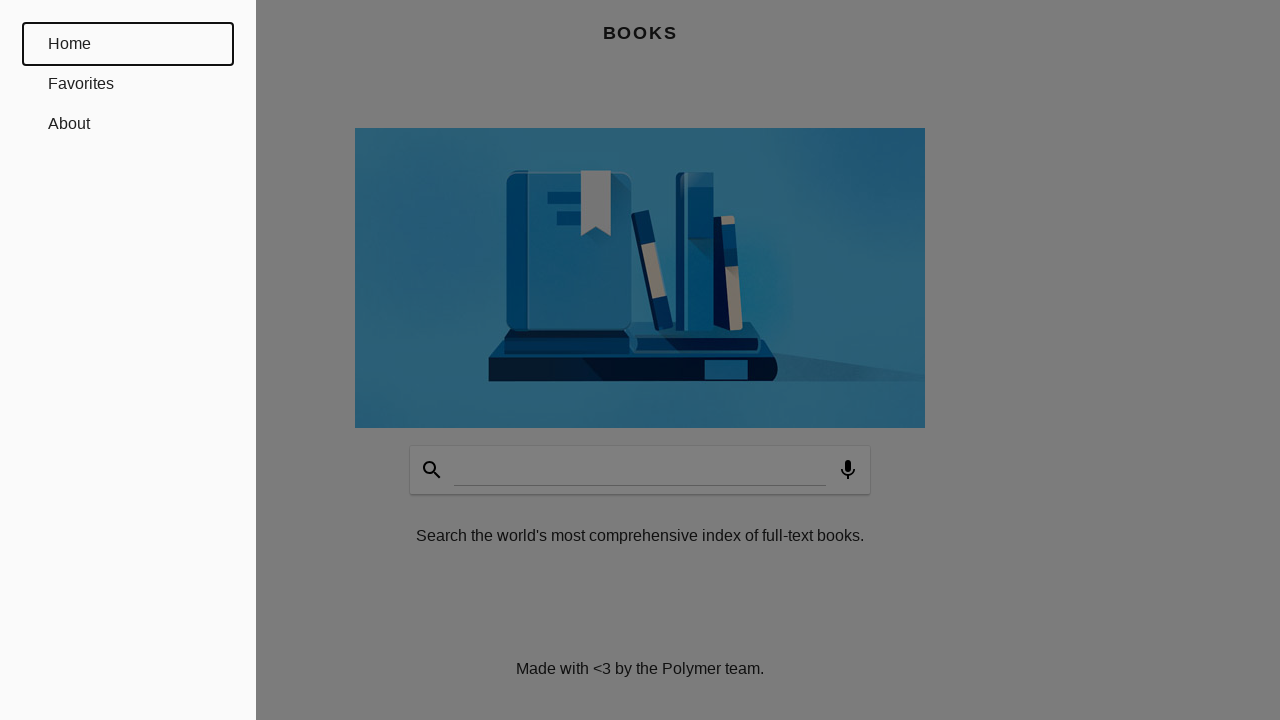